Tests popup window handling by opening a popup window, switching between windows, and closing them

Starting URL: https://omayo.blogspot.com/

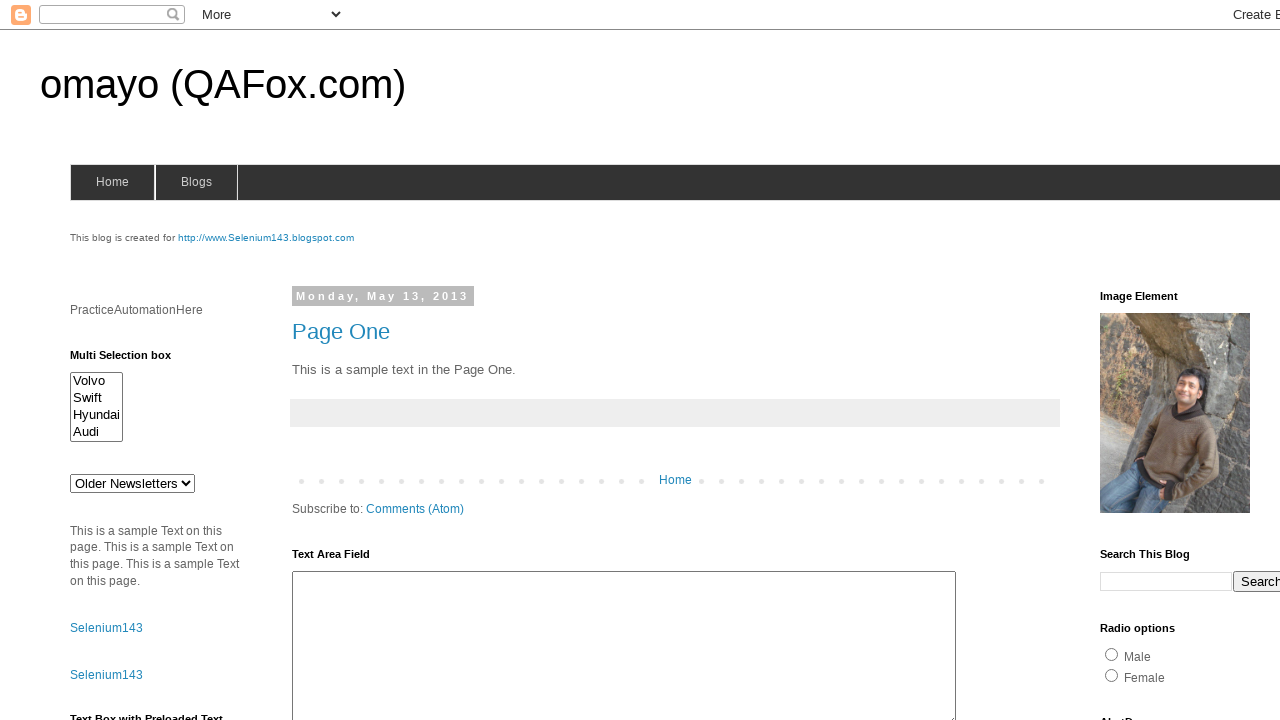

Clicked link to open popup window at (132, 360) on text=Open a popup window
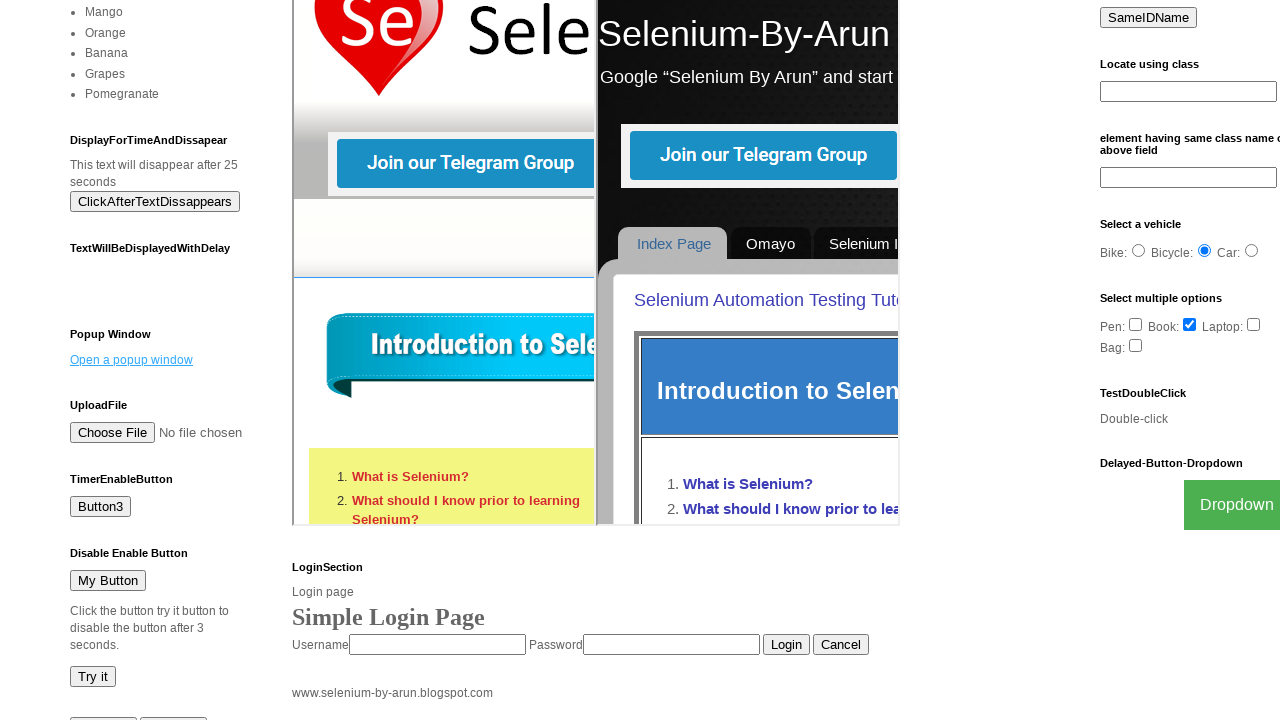

Popup window opened and reference obtained
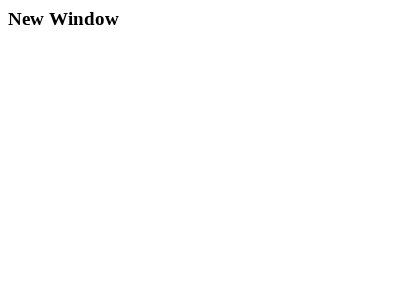

Popup window fully loaded
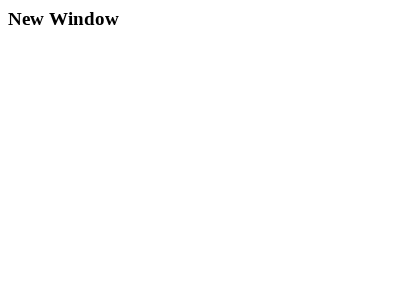

Popup window closed
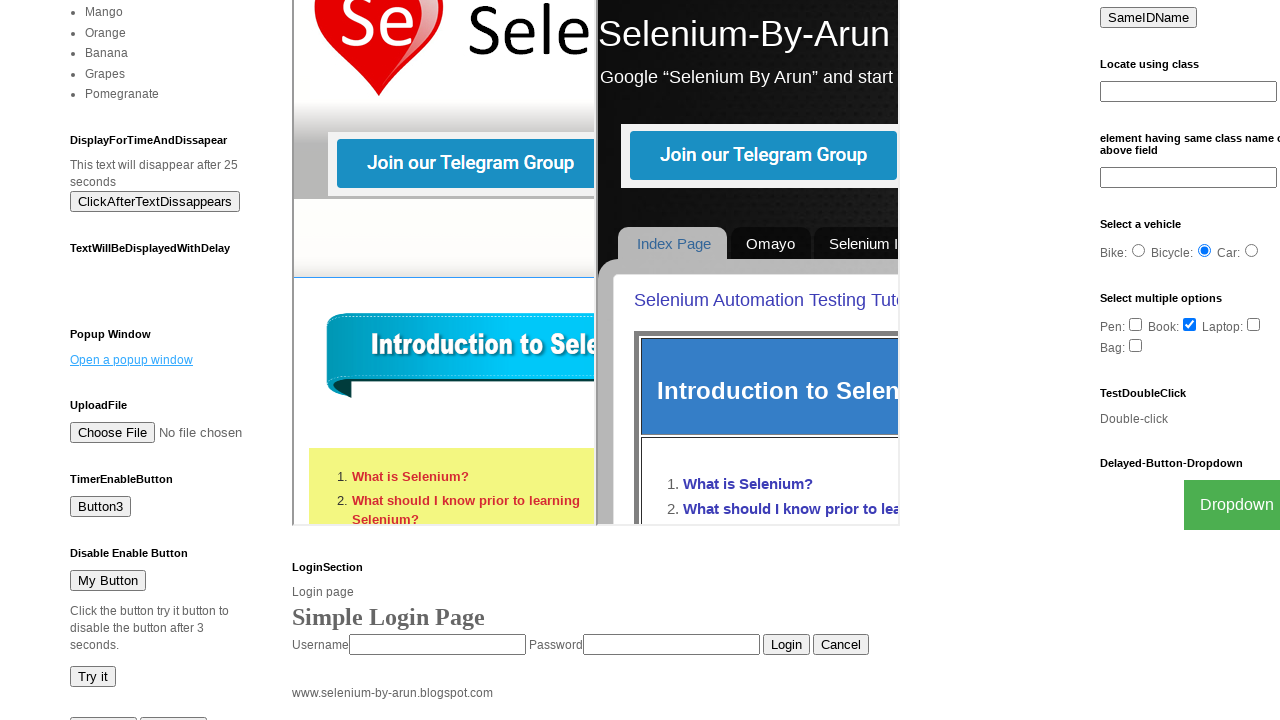

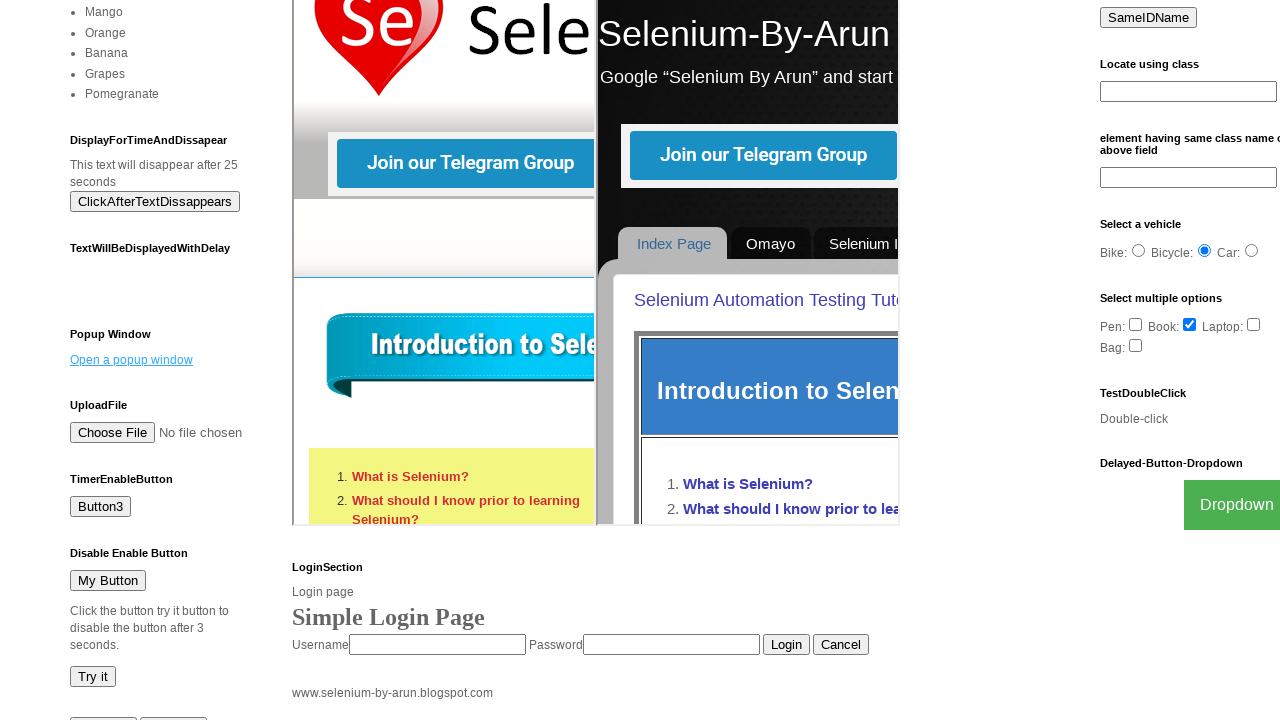